Tests mouse release action after click-and-hold and move operations during drag-and-drop

Starting URL: https://crossbrowsertesting.github.io/drag-and-drop

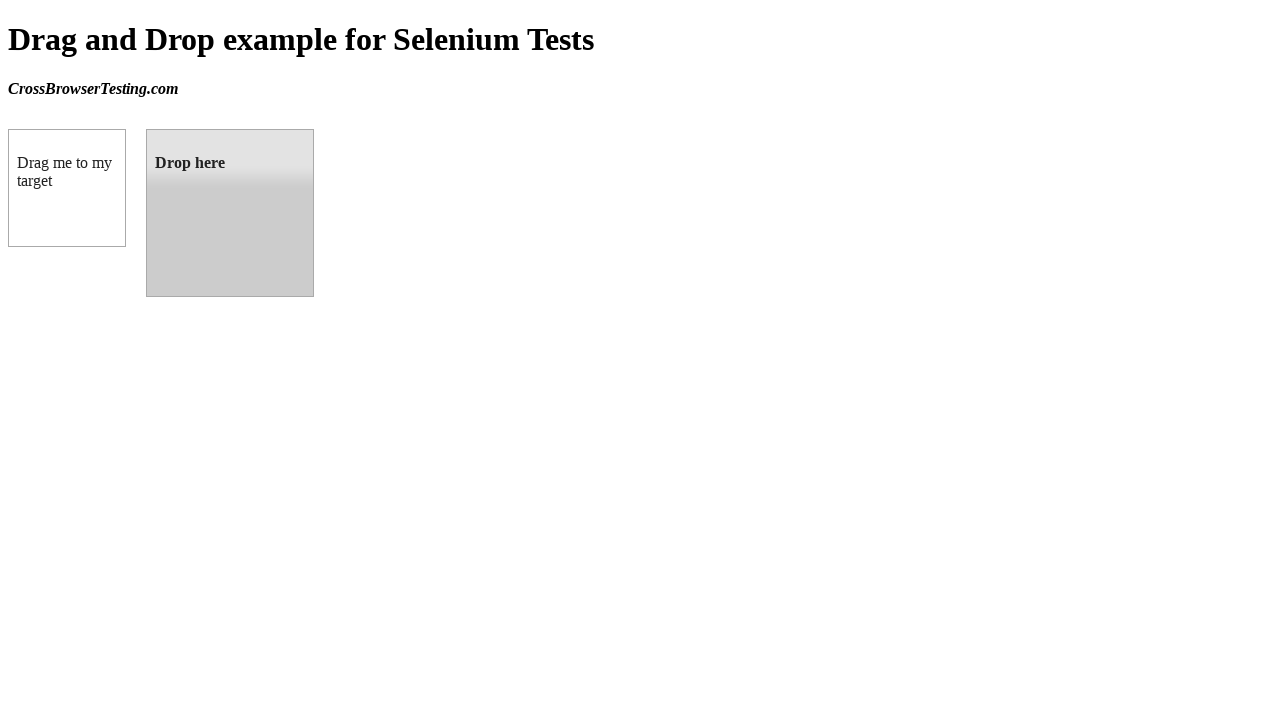

Waited for draggable element to be visible
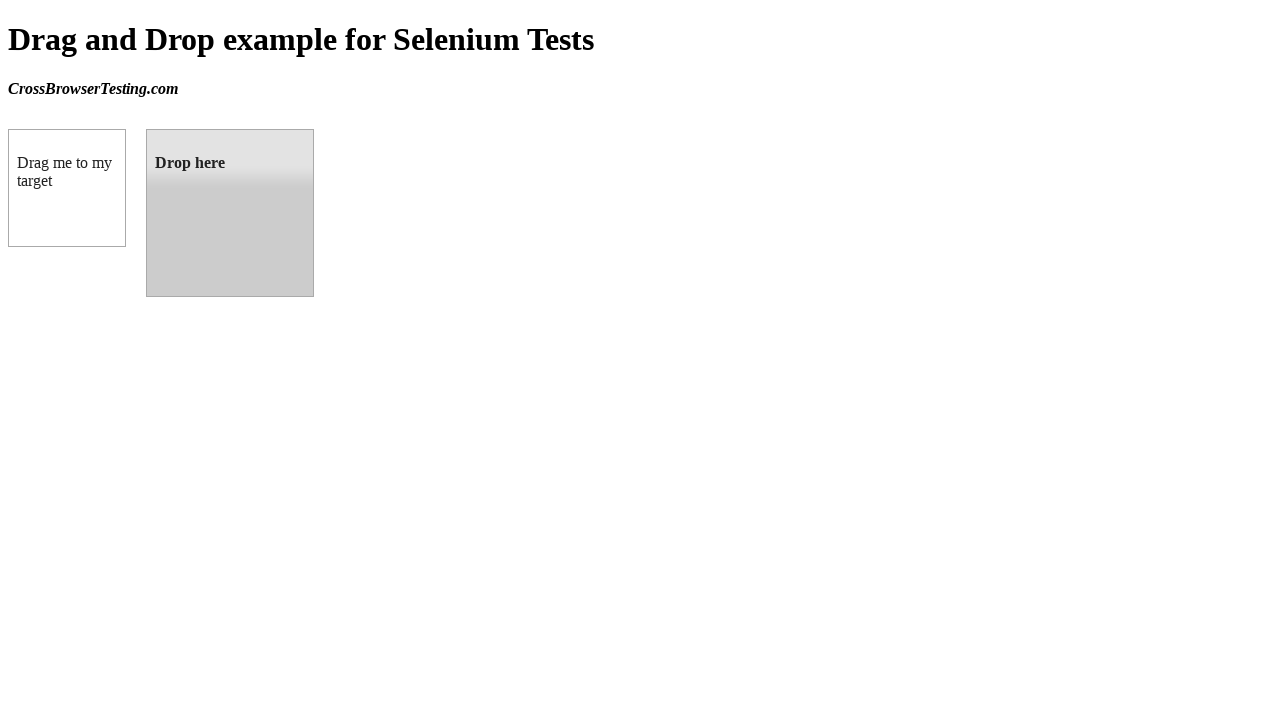

Waited for droppable element to be visible
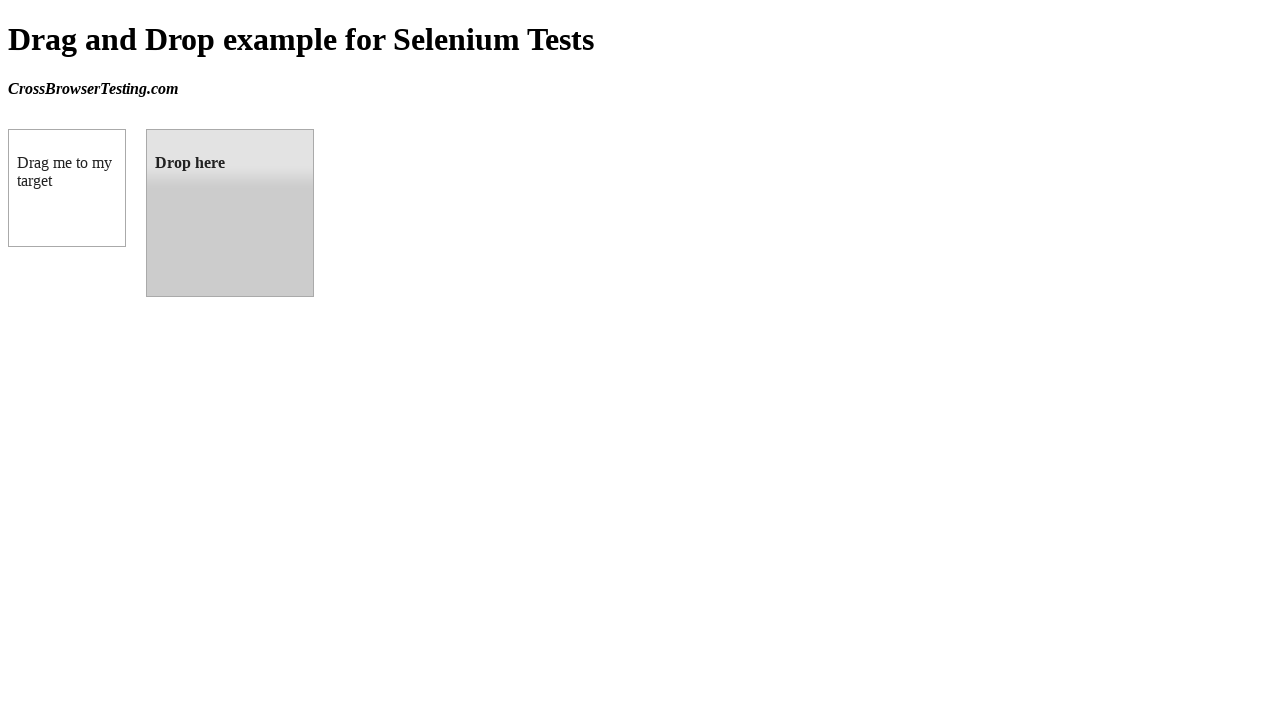

Moved mouse to center of draggable element at (67, 188)
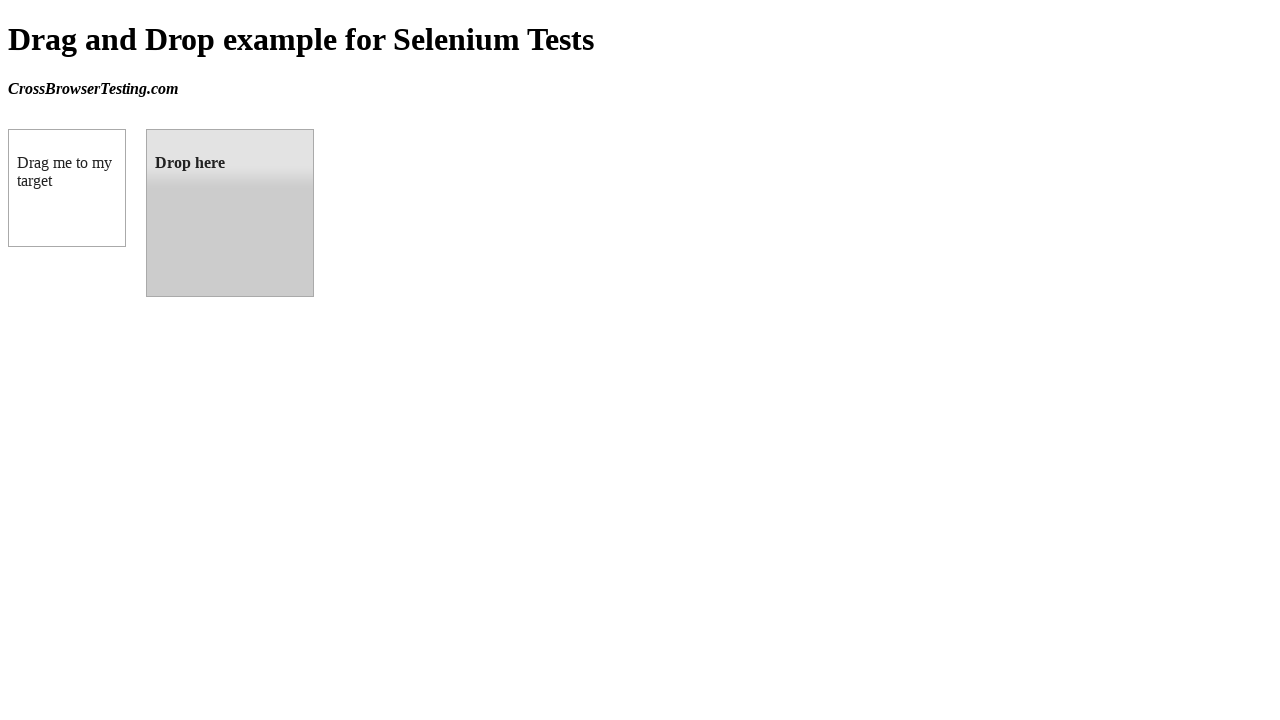

Pressed and held mouse button on draggable element at (67, 188)
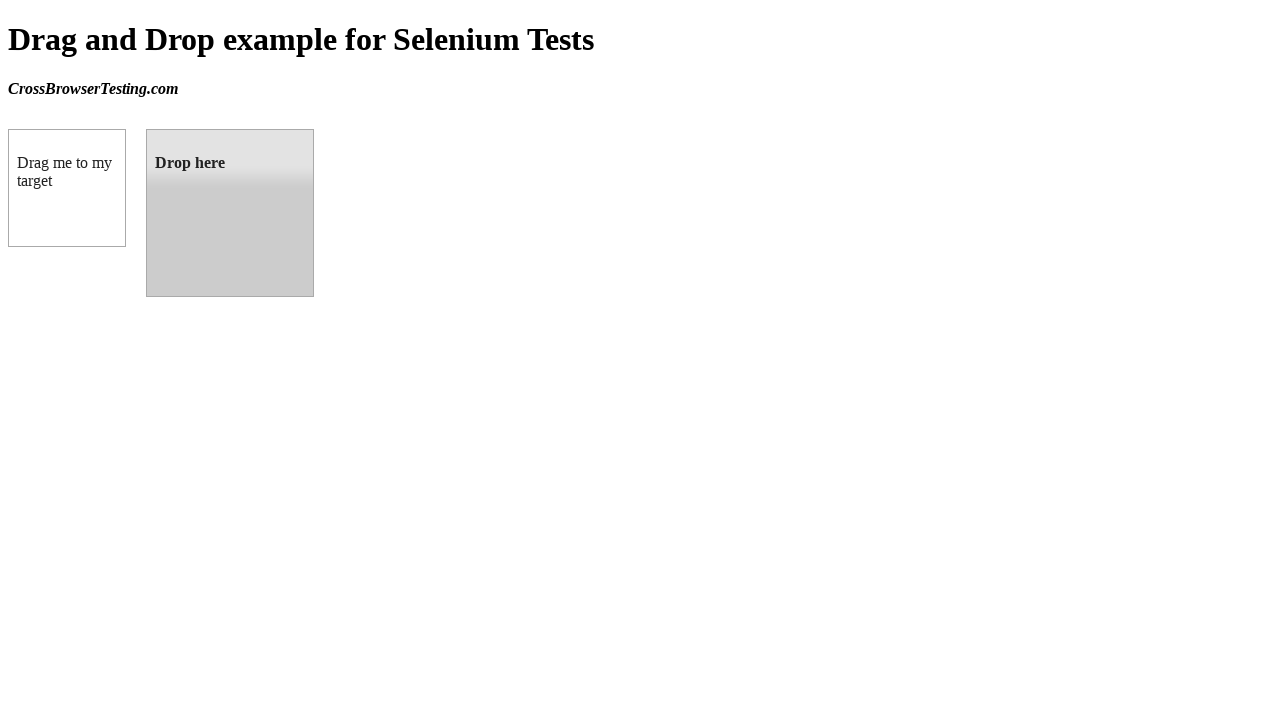

Moved mouse while held to center of droppable element at (230, 213)
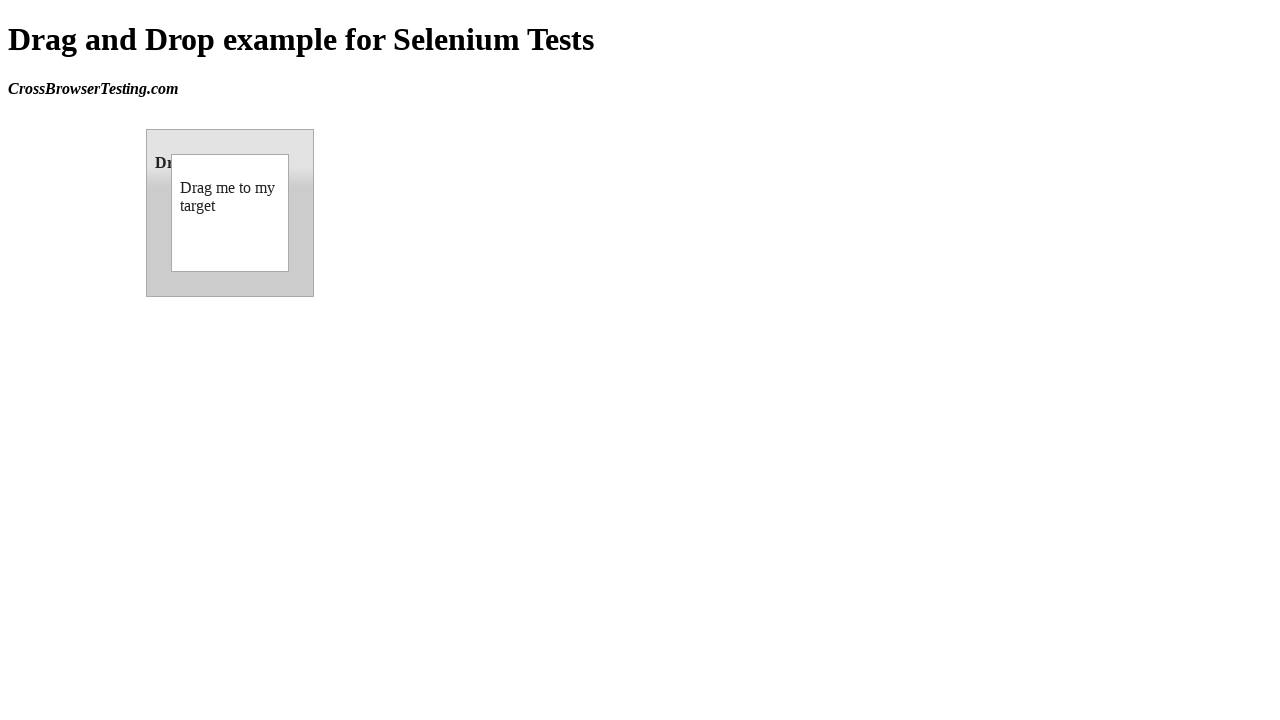

Released mouse button to complete drag-and-drop at (230, 213)
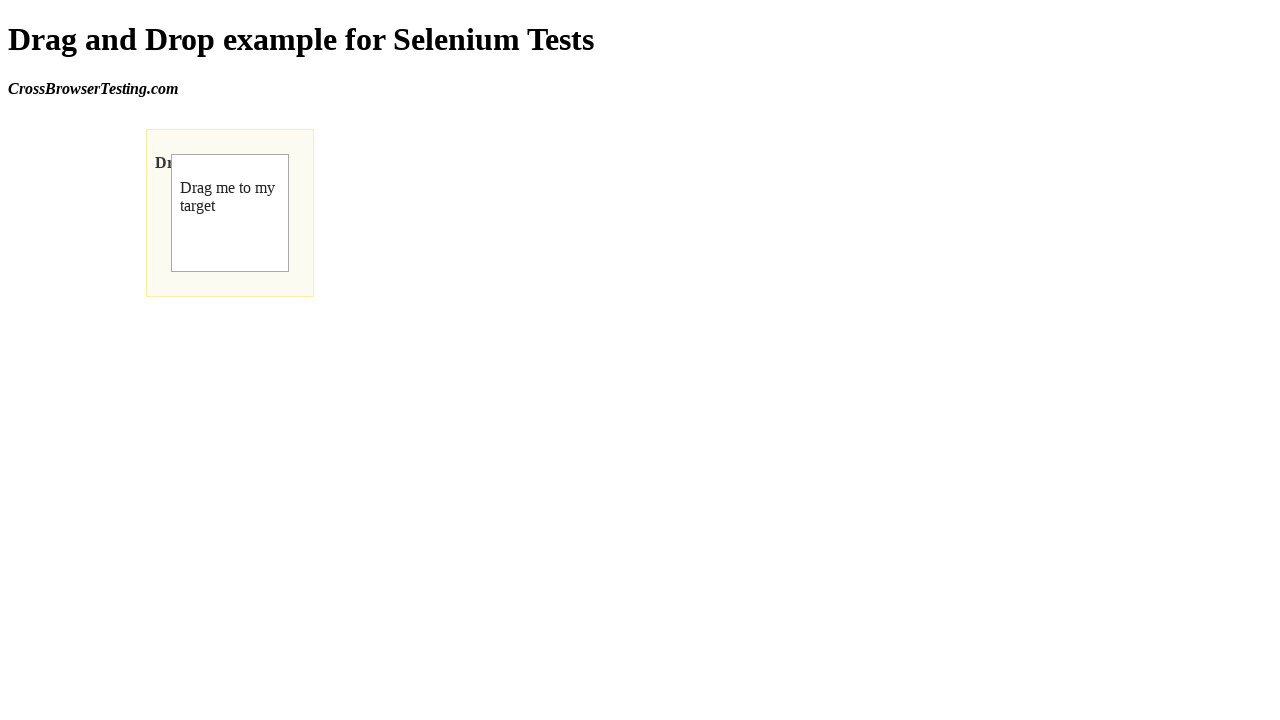

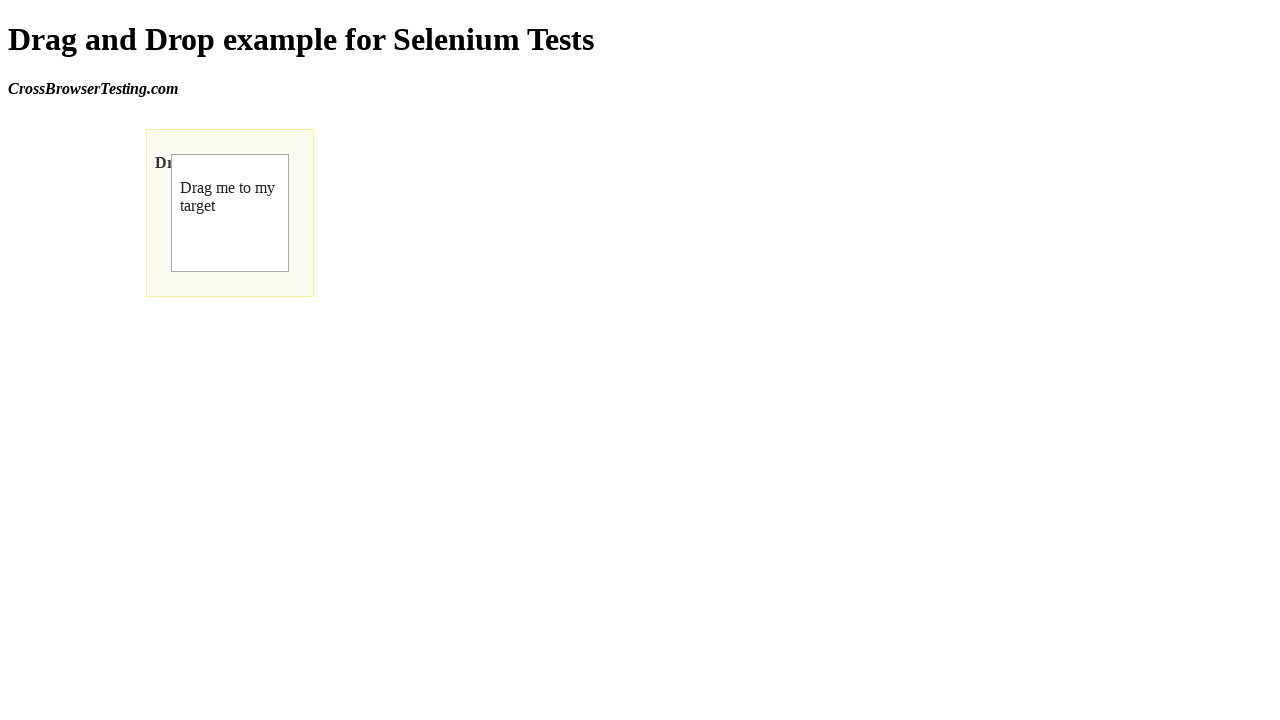